Tests dropdown selection functionality by clicking on the dropdown and selecting Option 2 from the available options

Starting URL: https://the-internet.herokuapp.com/dropdown

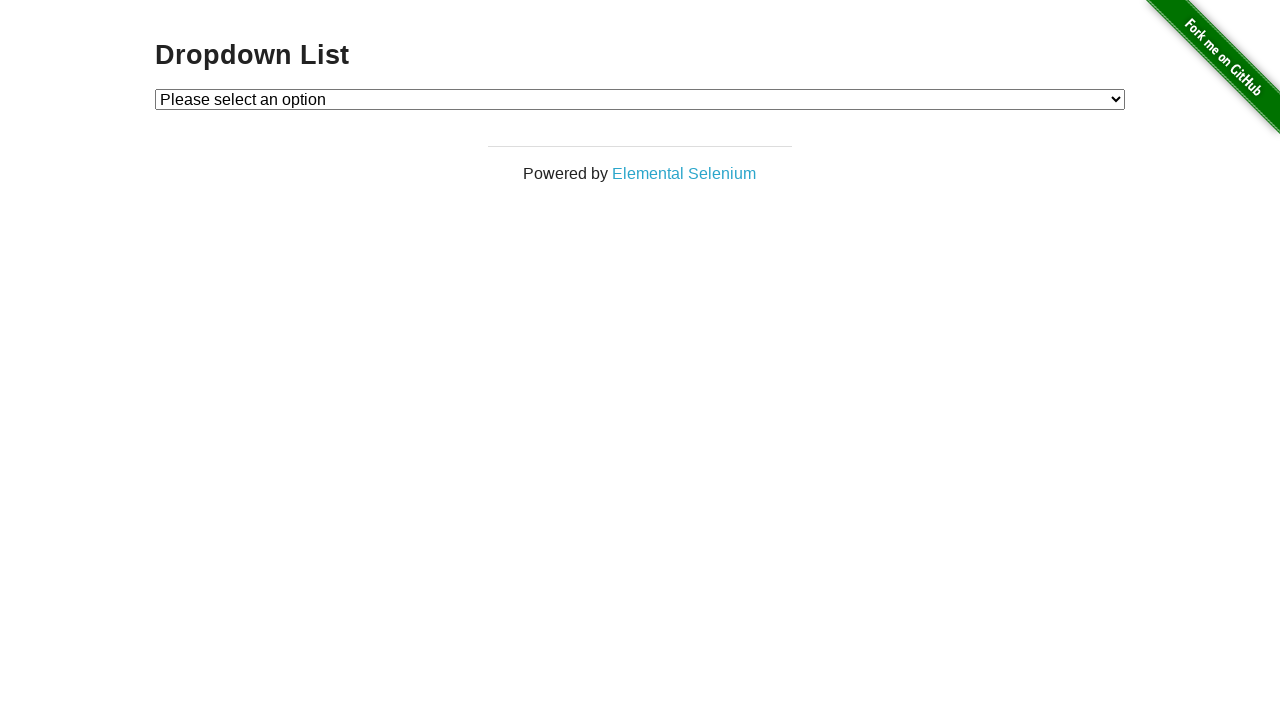

Clicked on dropdown to focus it at (640, 99) on #dropdown
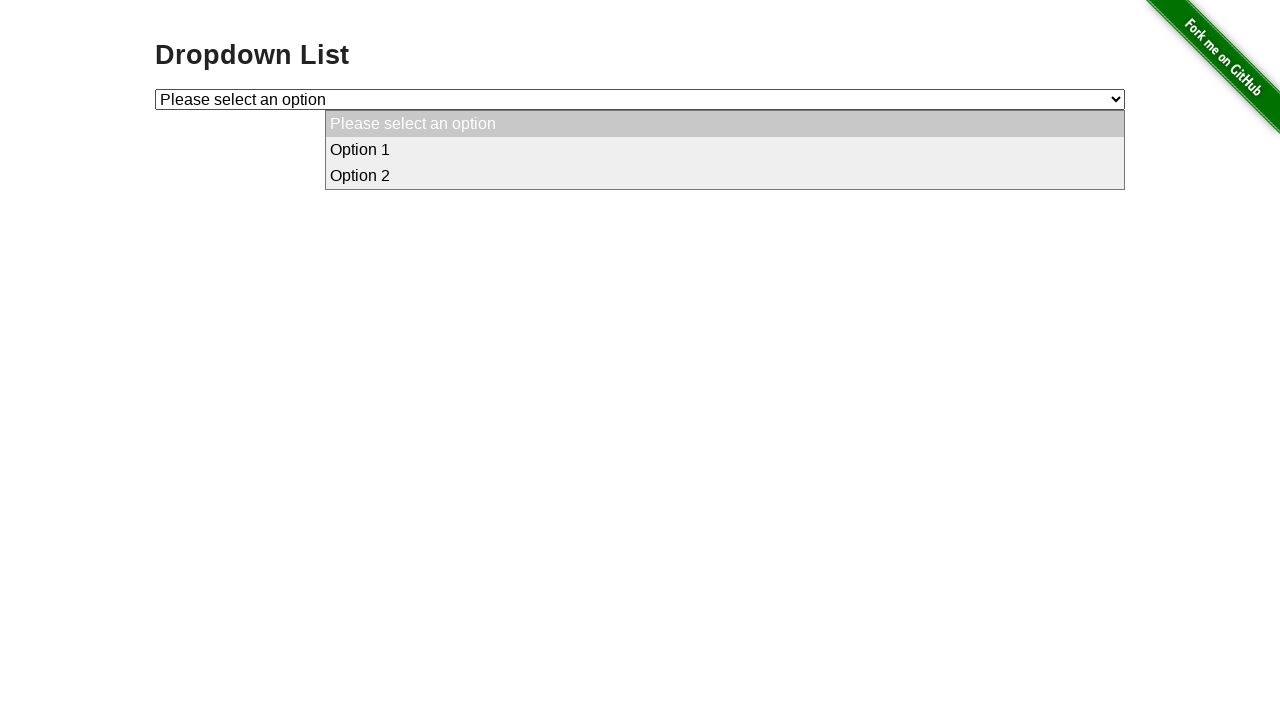

Selected Option 2 from dropdown on #dropdown
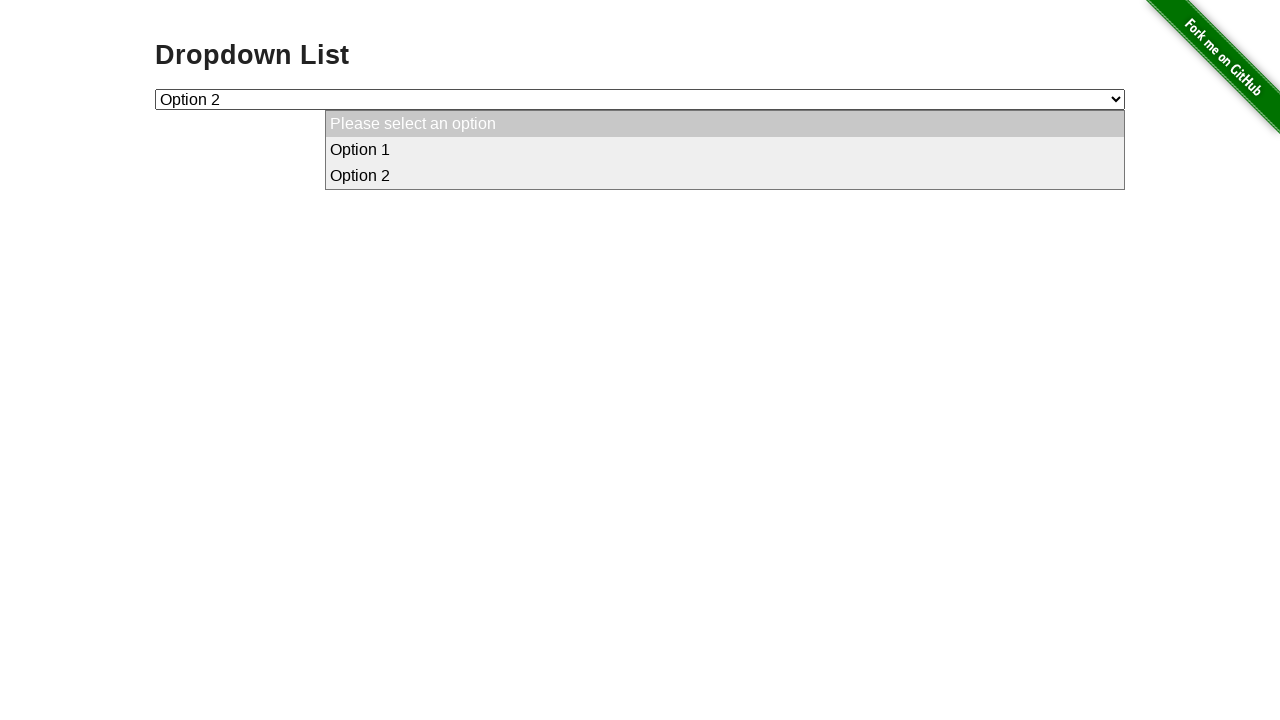

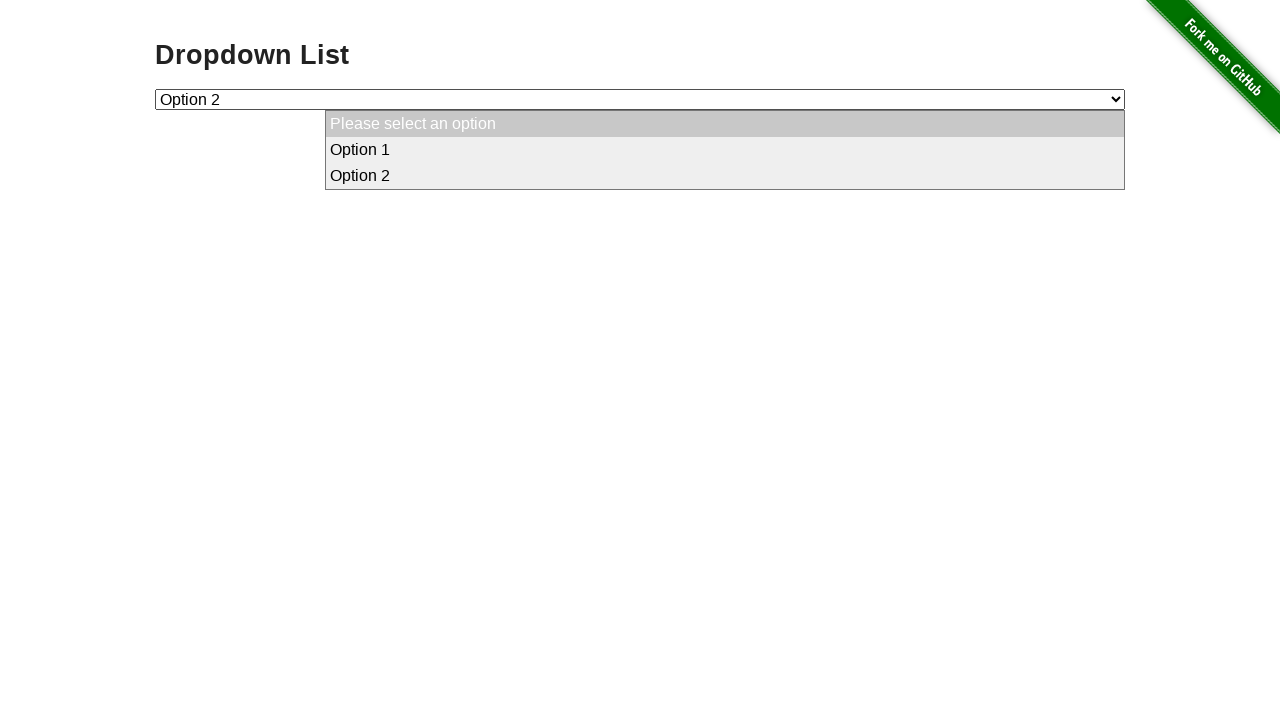